Tests the Slider widget by dragging the slider handle left and right

Starting URL: https://demoqa.com/widgets

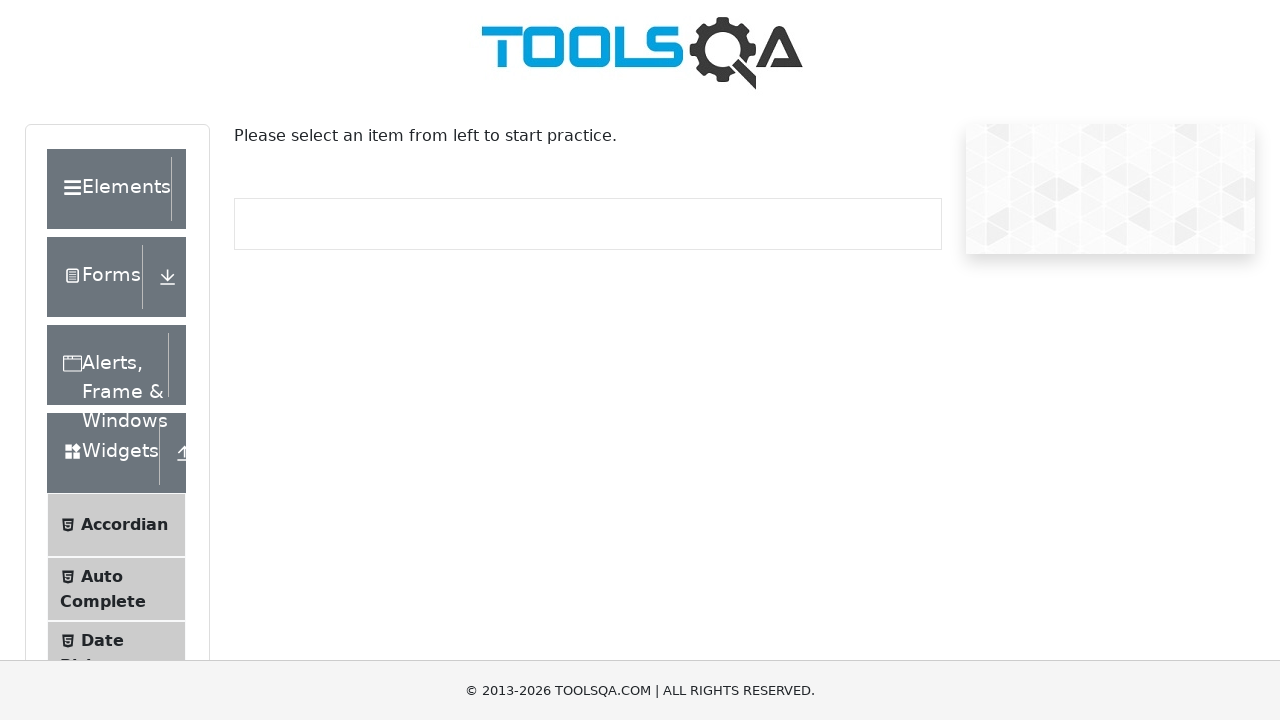

Clicked on Slider menu item at (107, 360) on xpath=//span[text()='Slider']
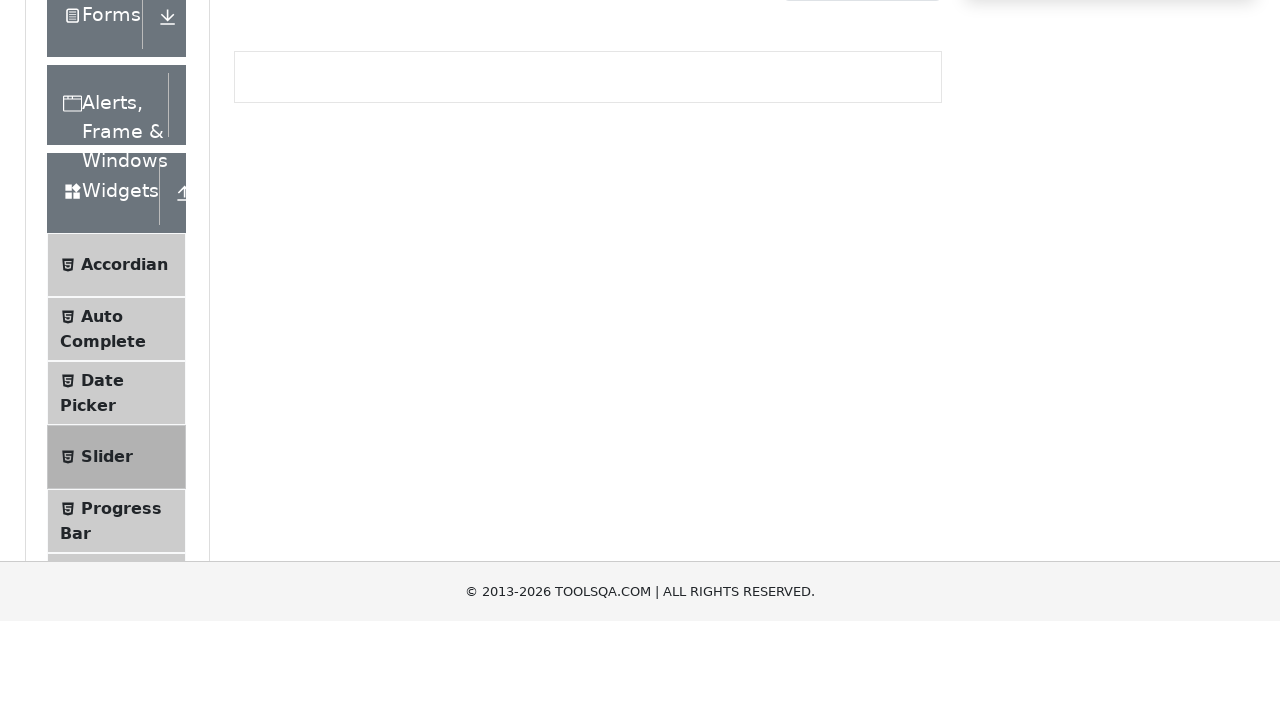

Located slider input element
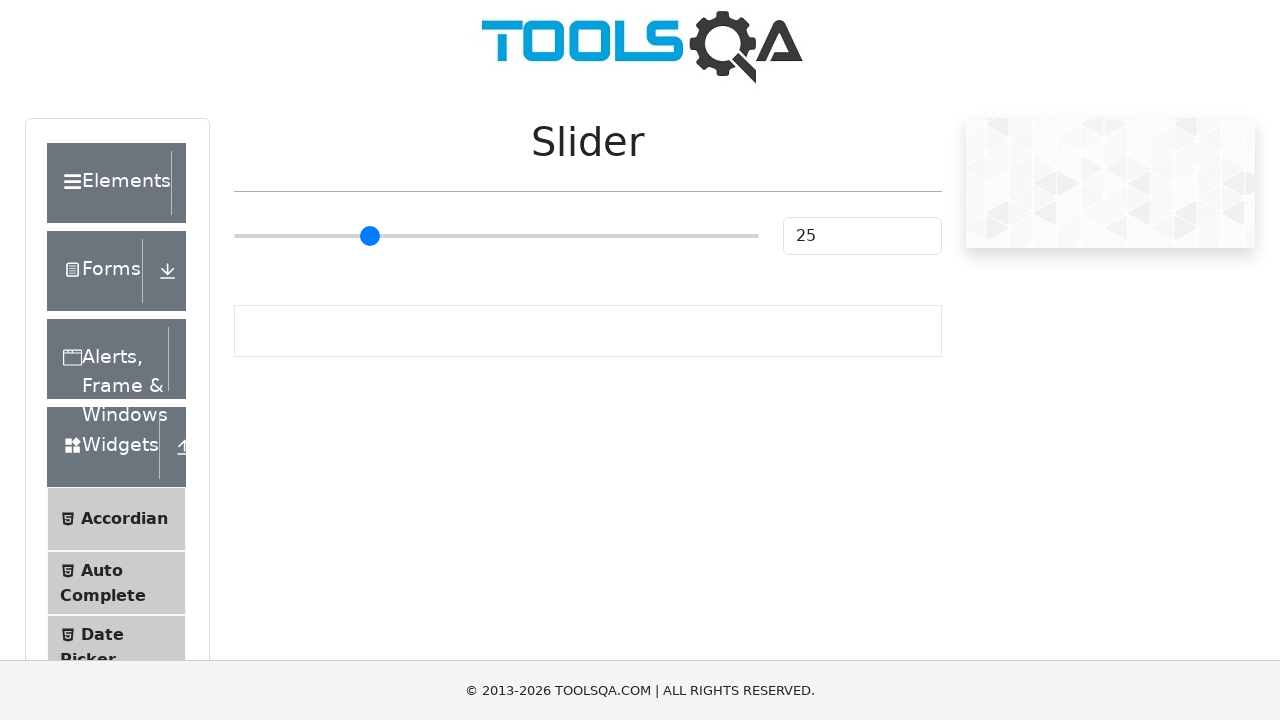

Retrieved slider bounding box coordinates
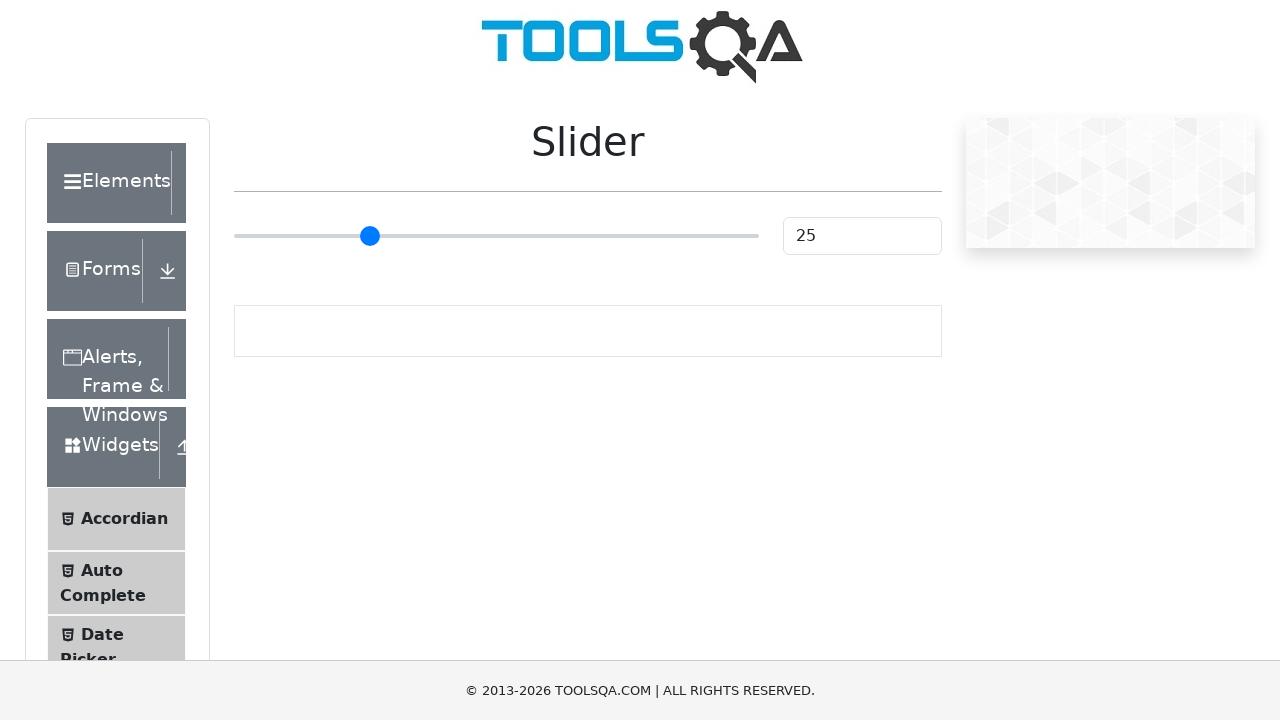

Moved mouse to slider center position at (496, 236)
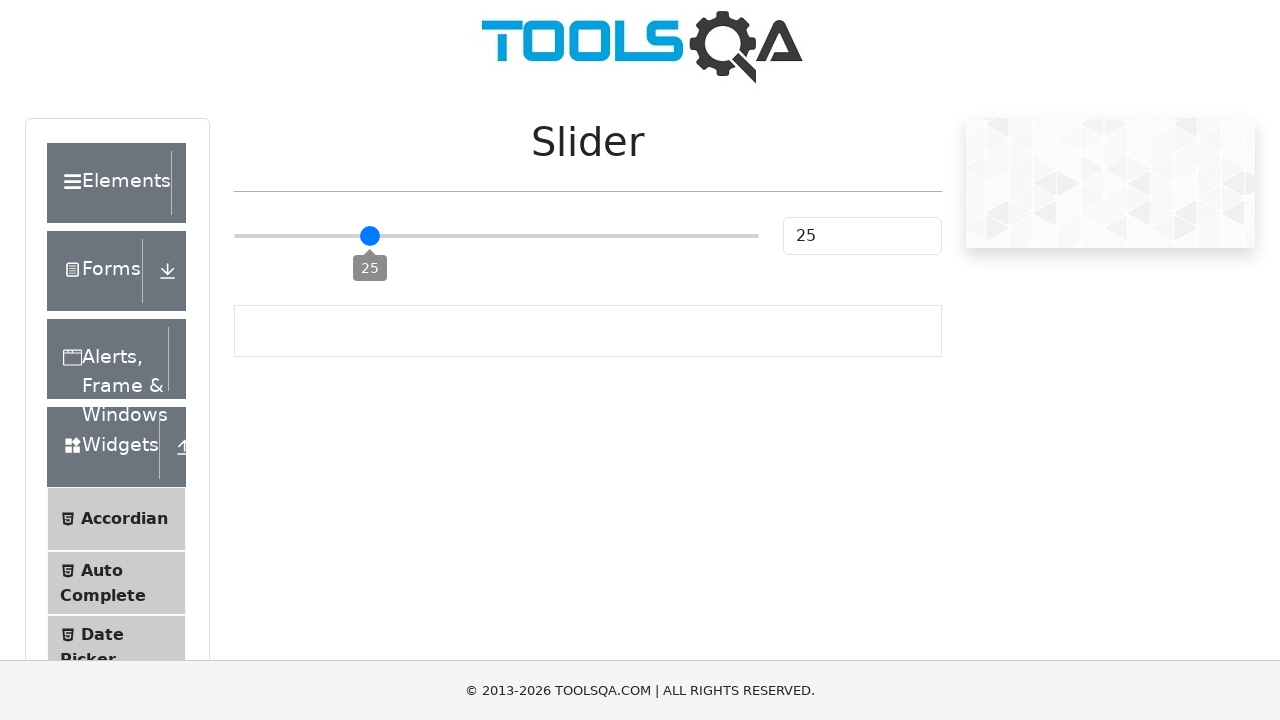

Pressed down mouse button on slider at (496, 236)
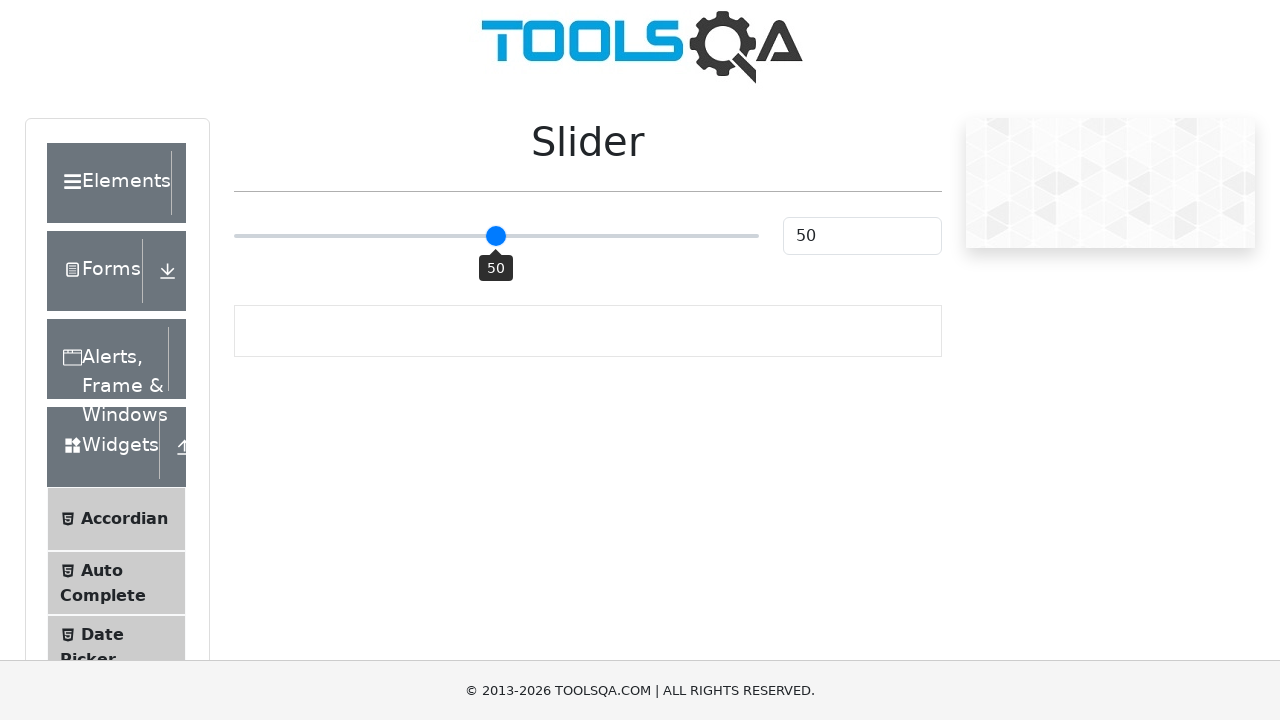

Dragged slider 45 pixels to the right at (541, 236)
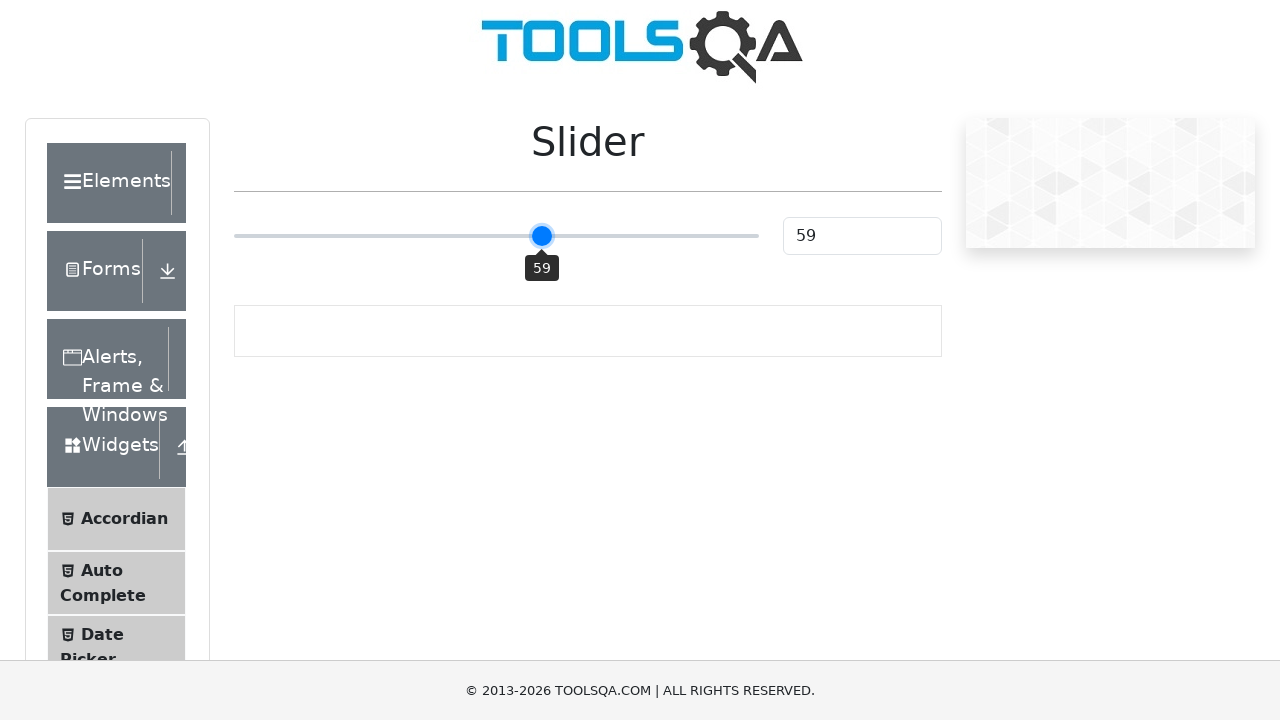

Released mouse button after dragging right at (541, 236)
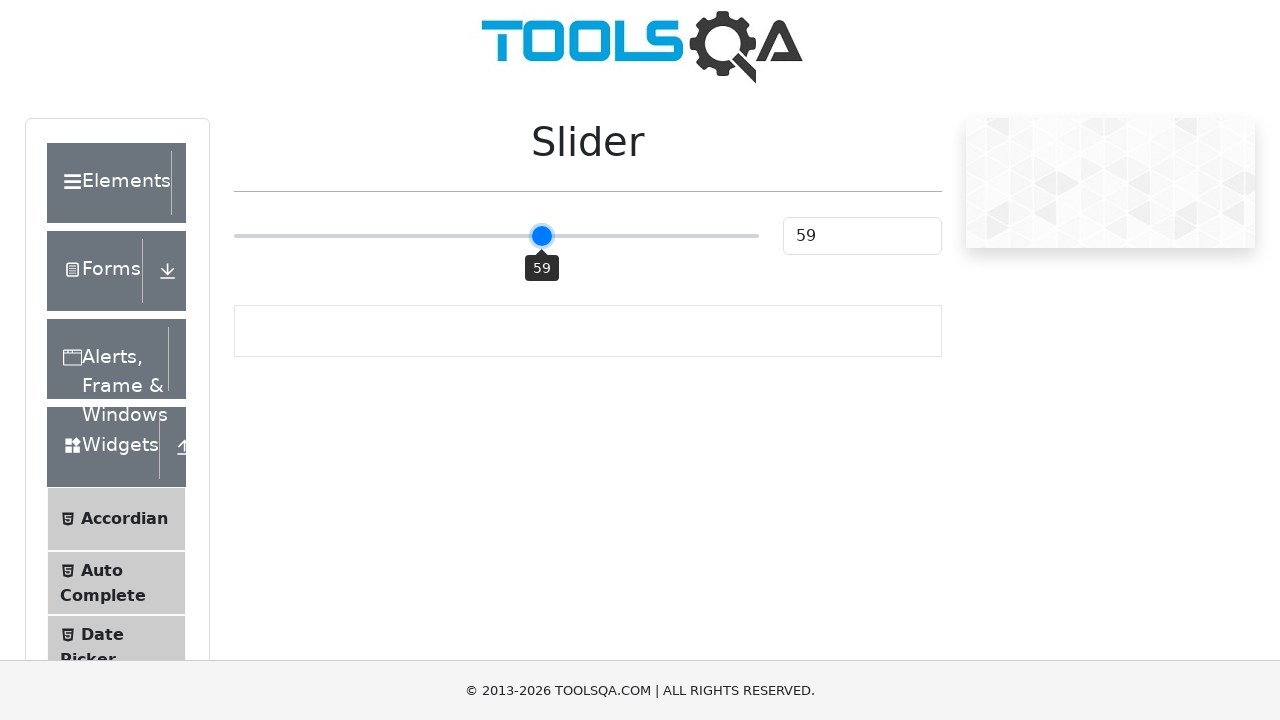

Moved mouse to right slider position at (541, 236)
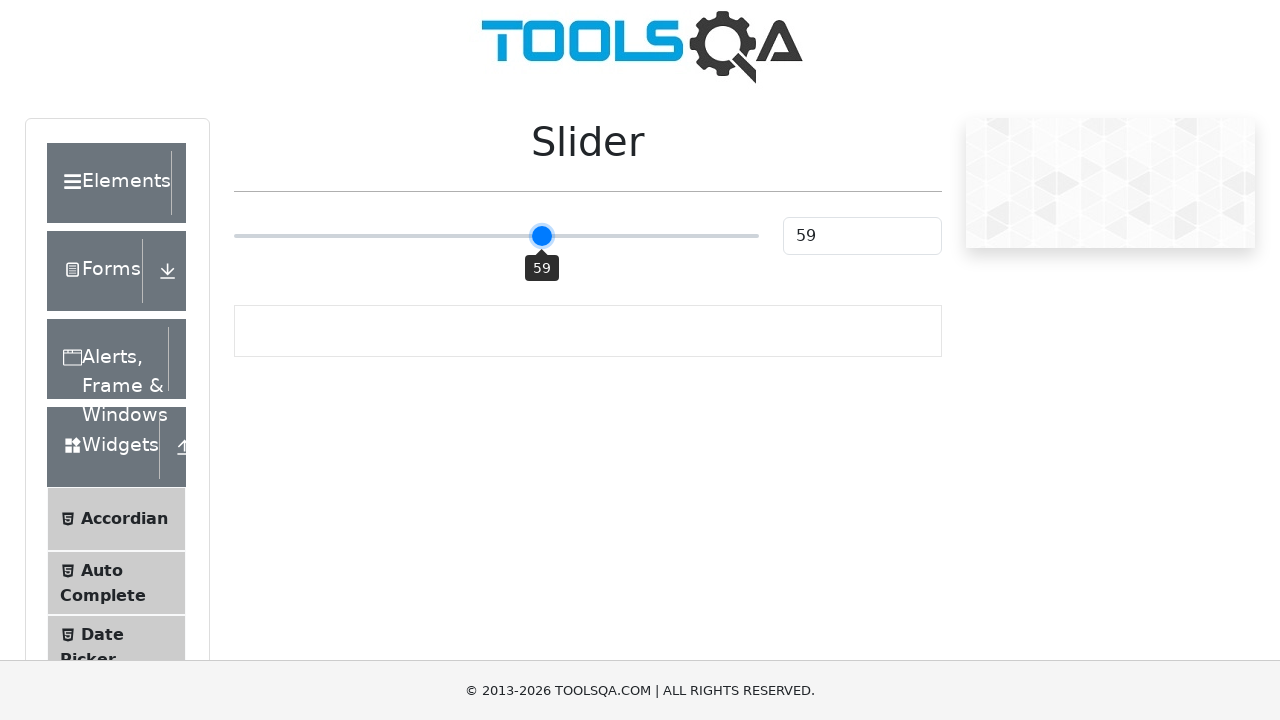

Pressed down mouse button on slider at (541, 236)
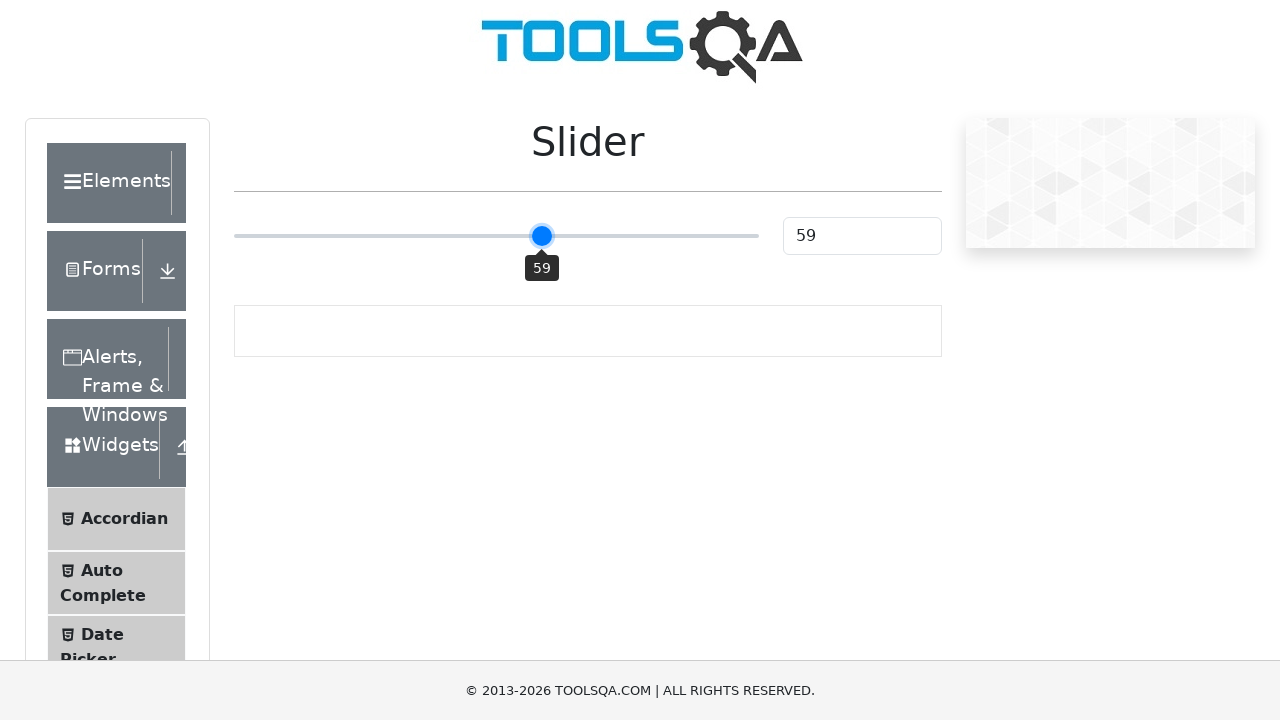

Dragged slider 55 pixels to the left at (486, 236)
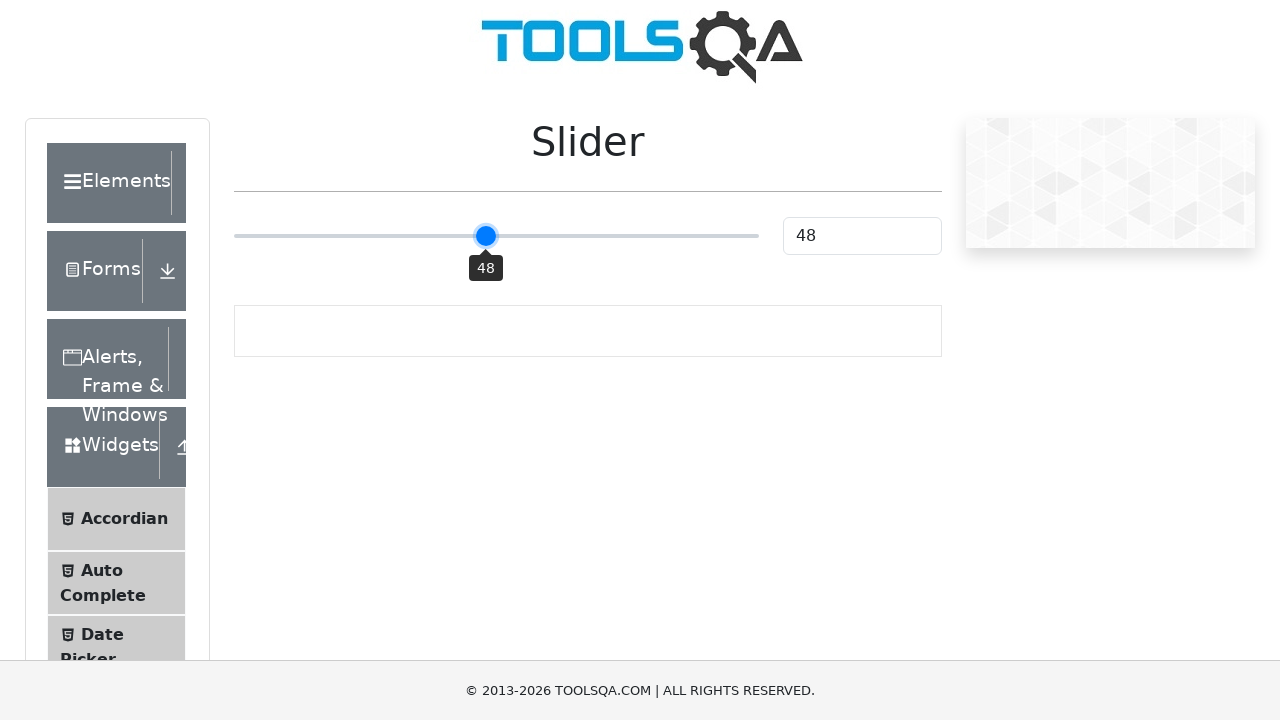

Released mouse button after dragging left at (486, 236)
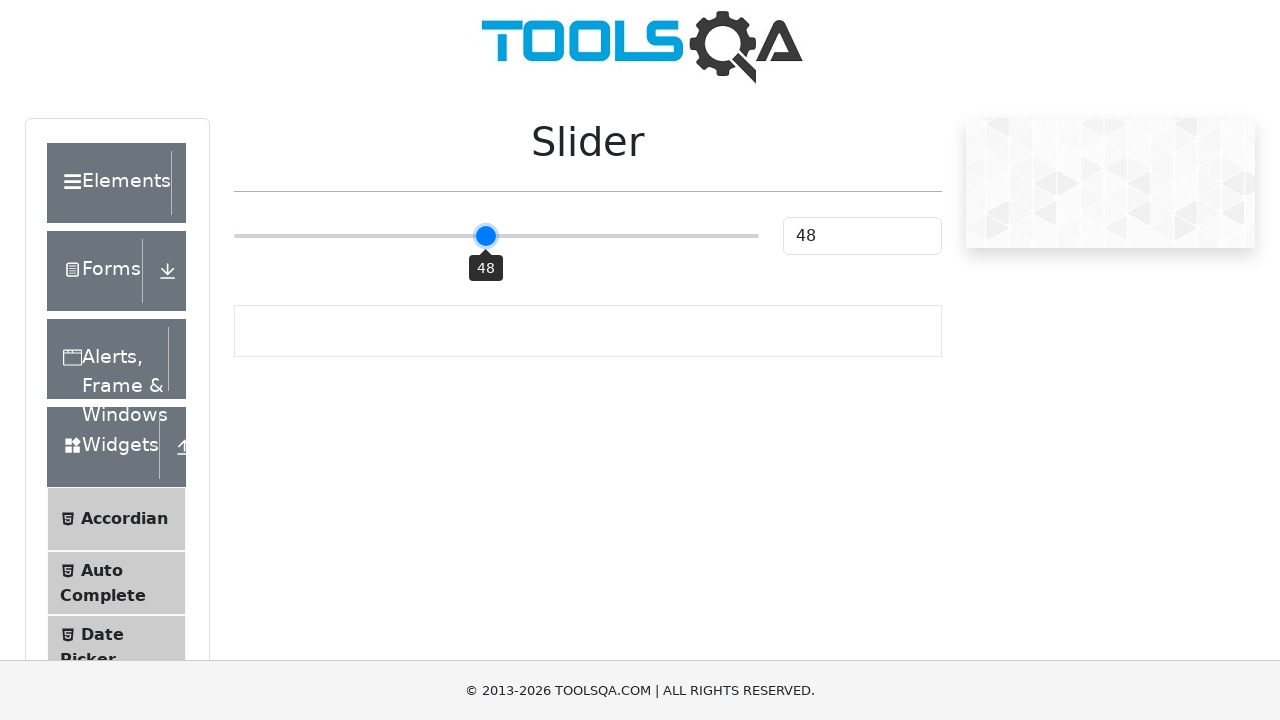

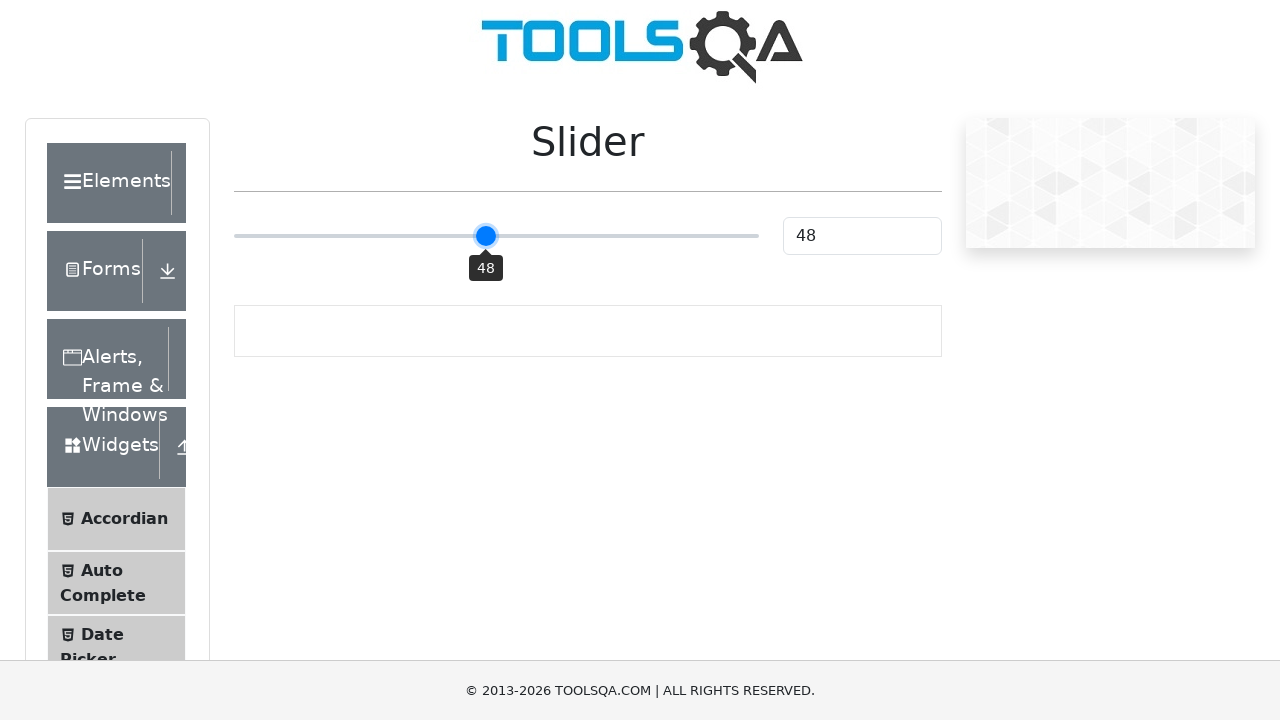